Tests JavaScript alert and confirm dialog handling by entering a name, triggering alerts, and accepting/dismissing them

Starting URL: https://rahulshettyacademy.com/AutomationPractice/

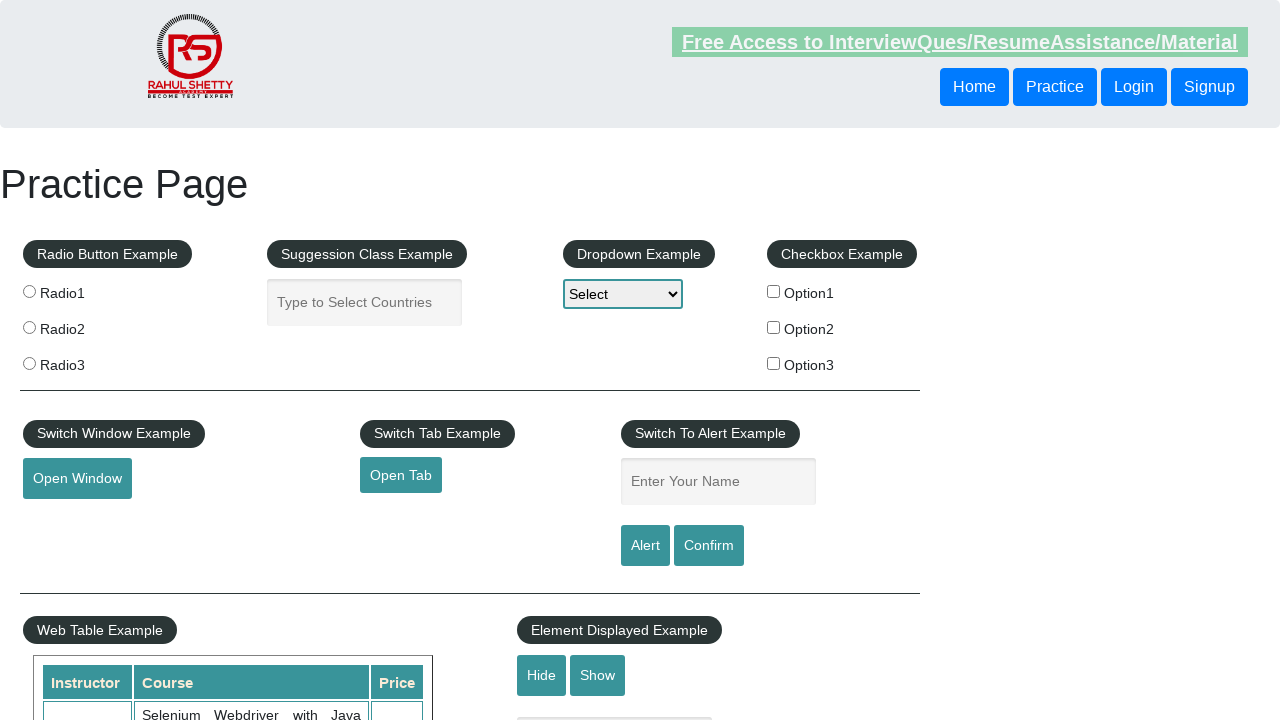

Filled name input field with 'Nag' on input#name
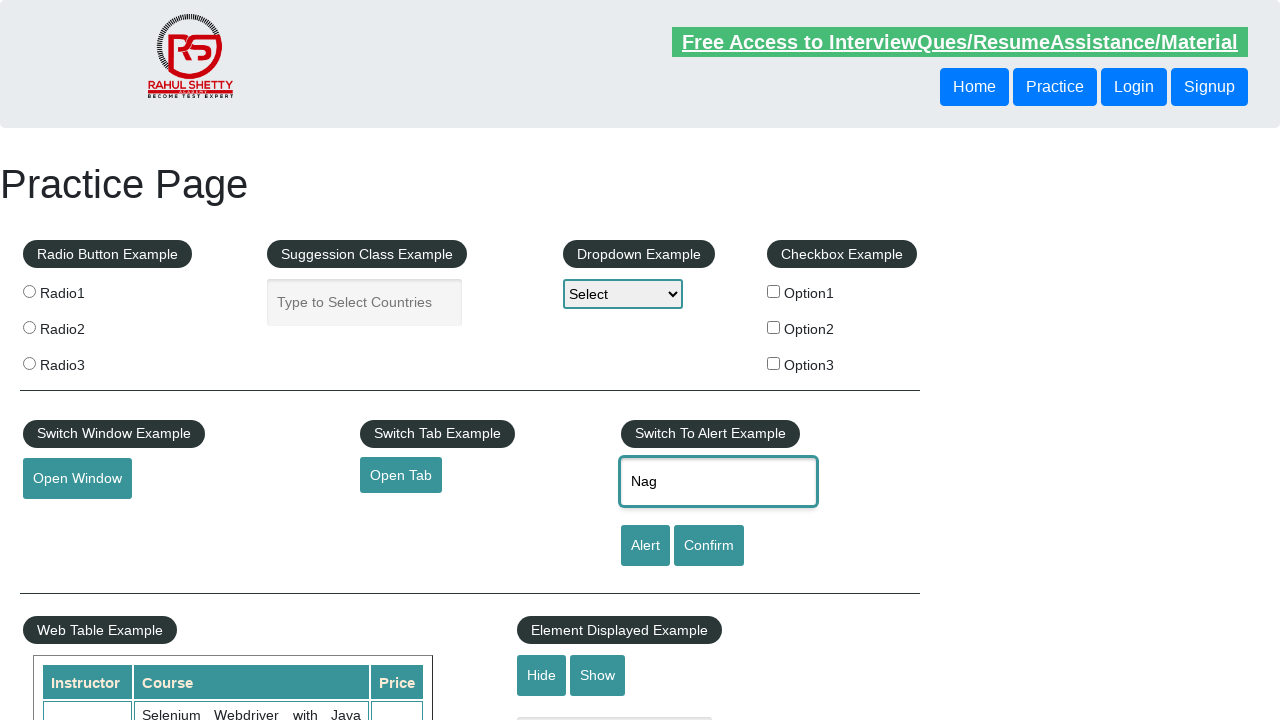

Clicked alert button to trigger JavaScript alert dialog at (645, 546) on input#alertbtn
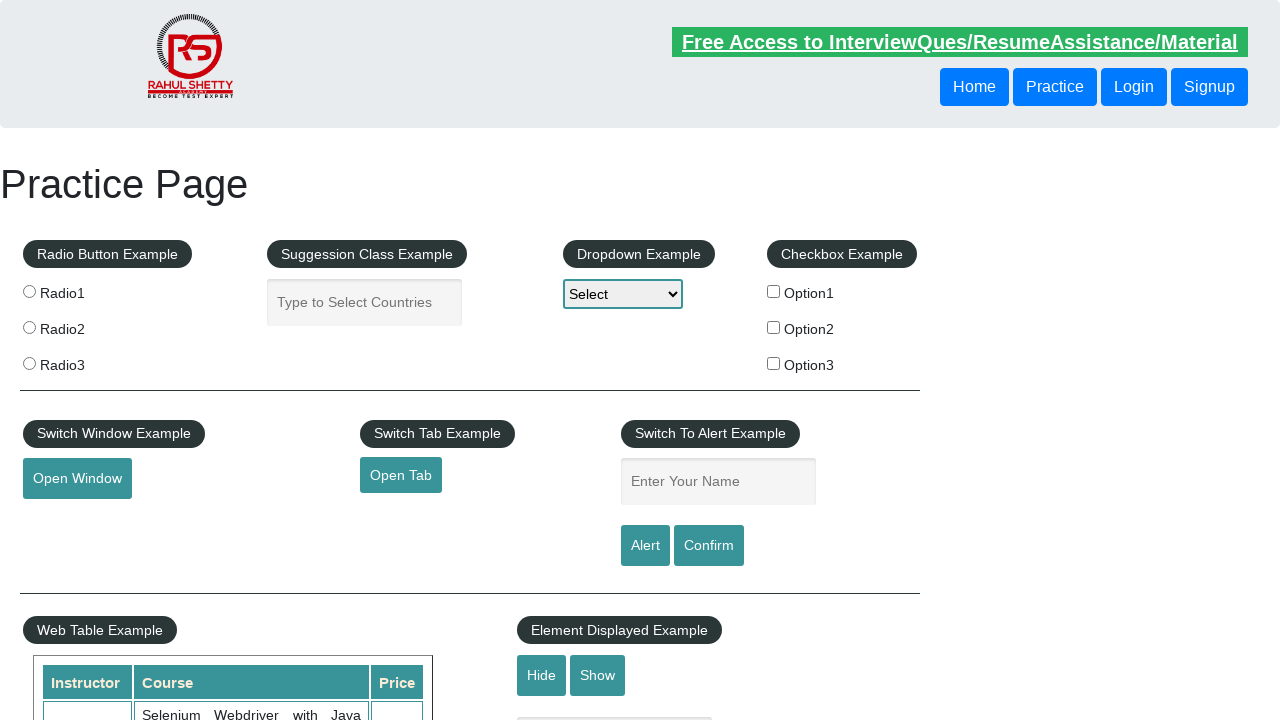

Set up dialog handler to accept alert
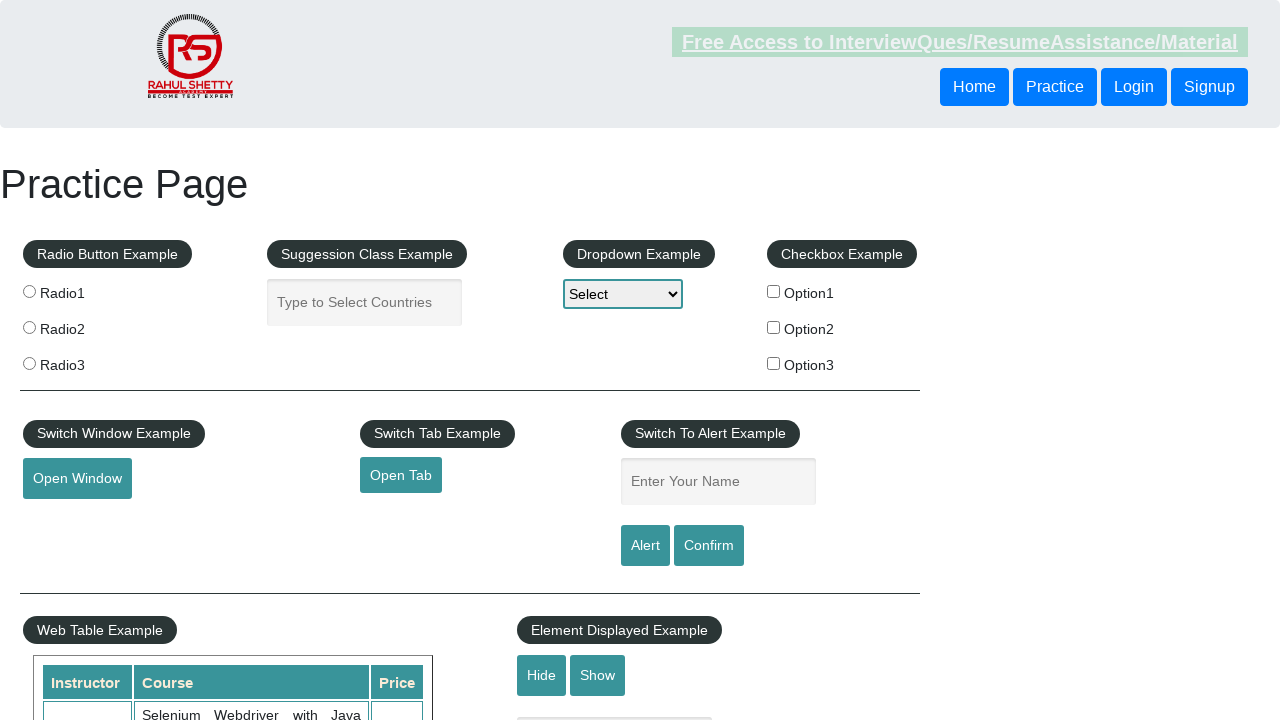

Waited 1000ms for alert to be processed
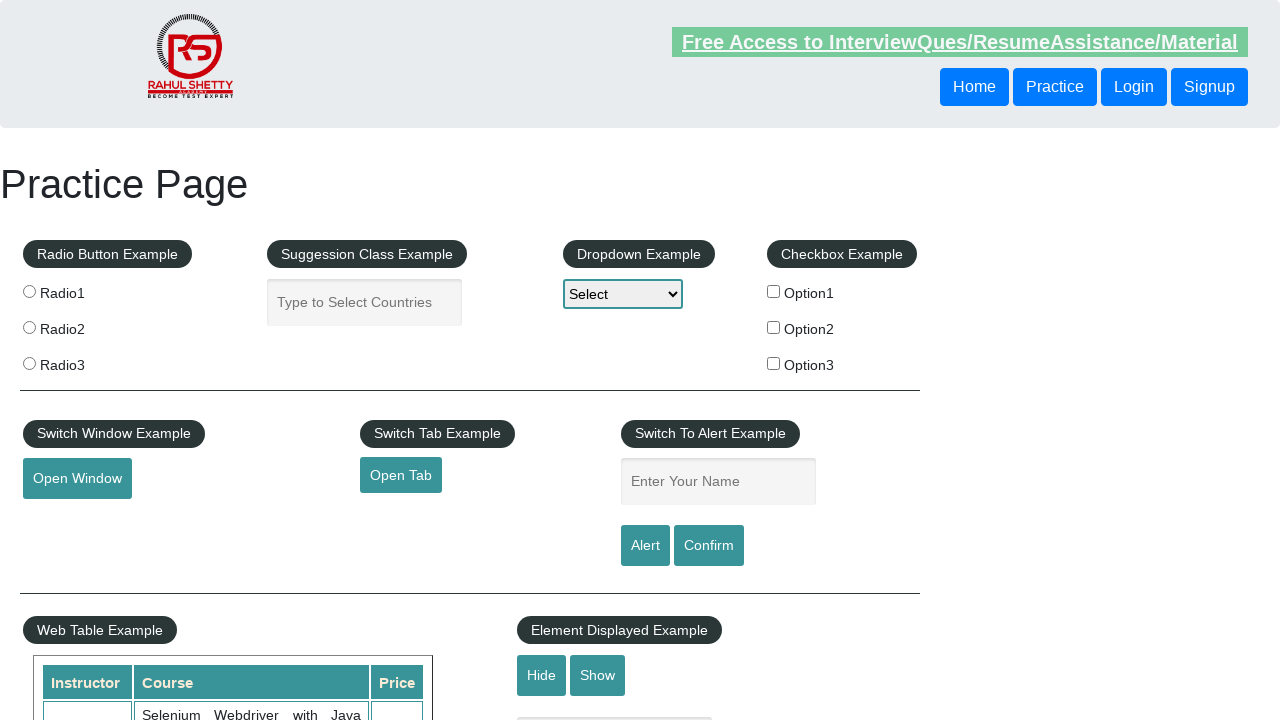

Filled name input field with 'Nag' again on input#name
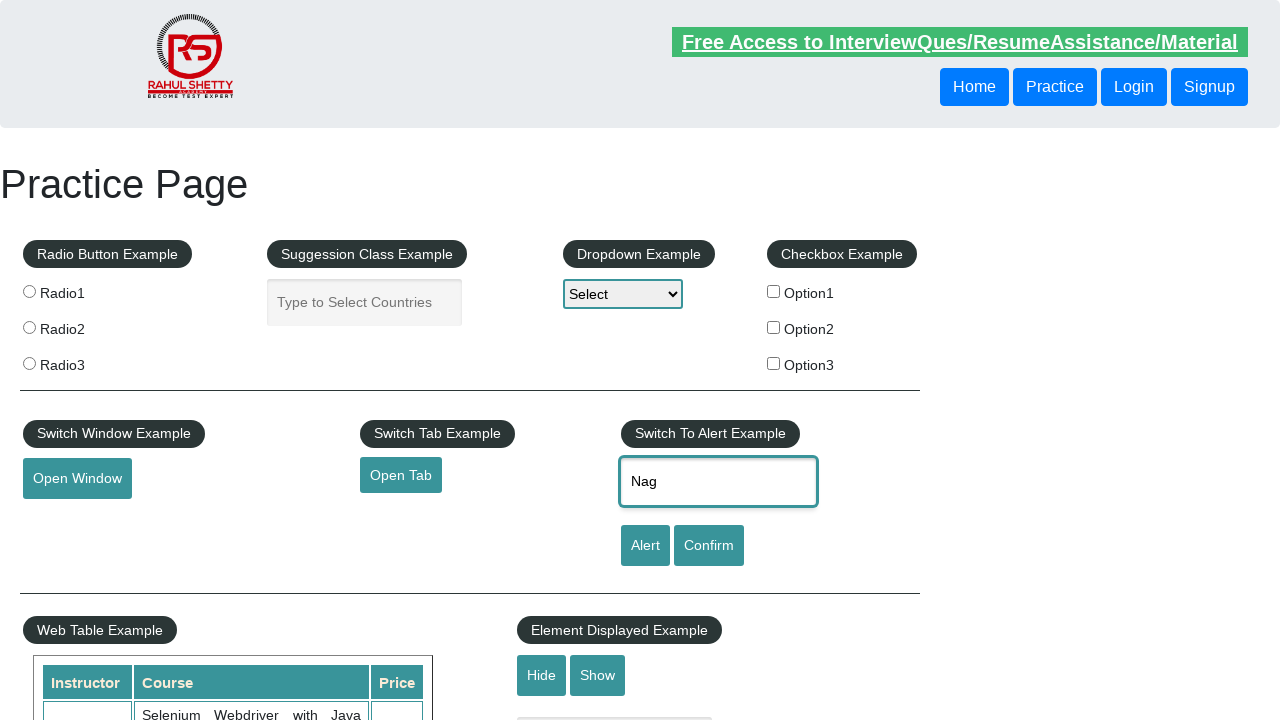

Clicked confirm button to trigger JavaScript confirm dialog at (709, 546) on input#confirmbtn
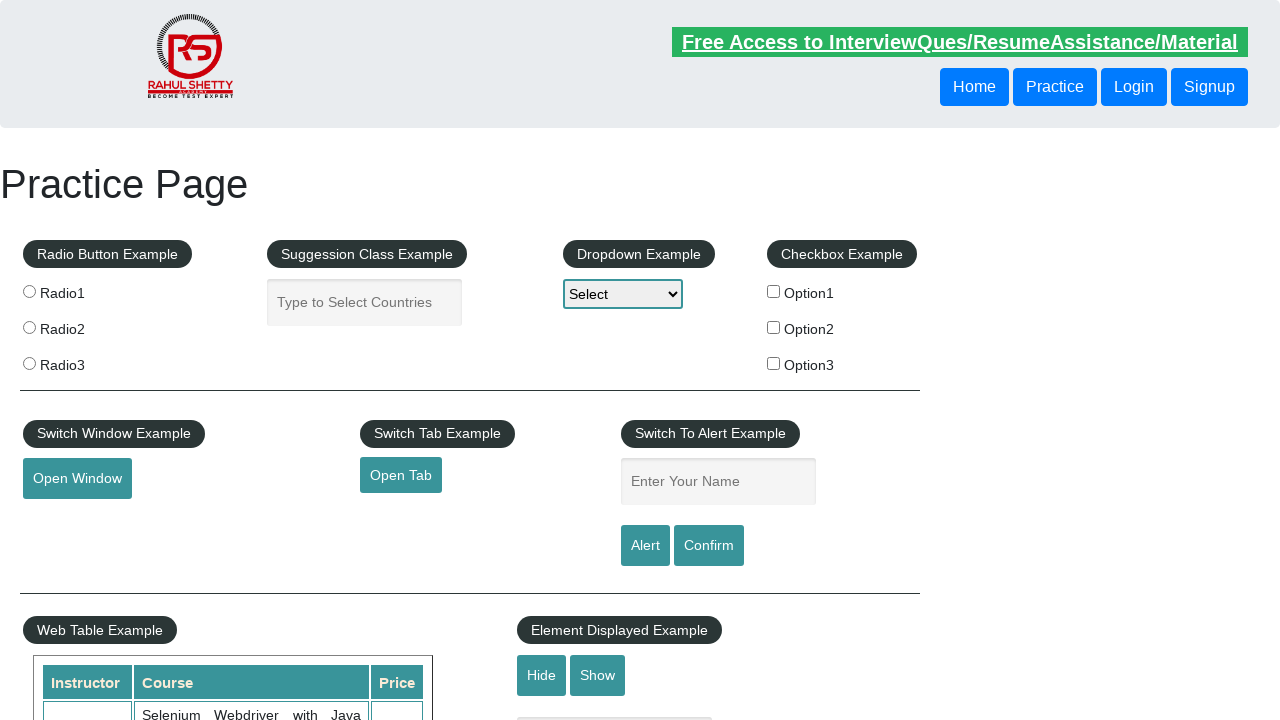

Set up dialog handler to dismiss confirm dialog
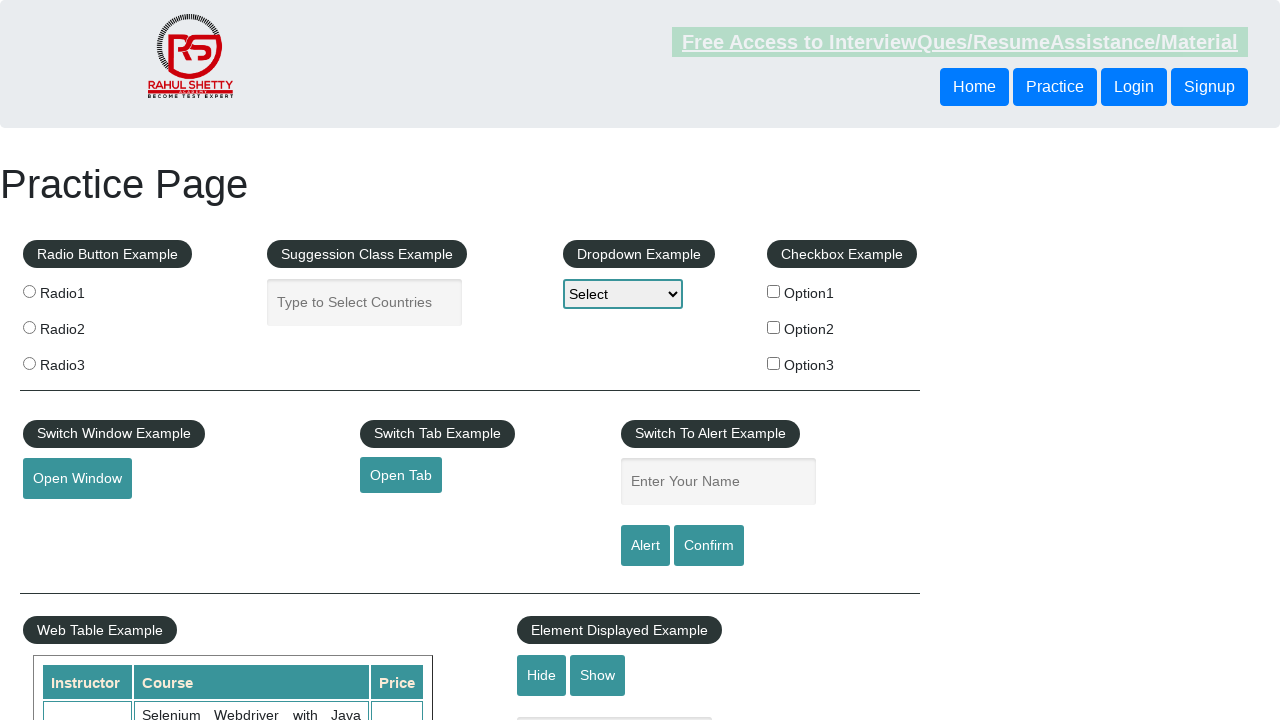

Waited 1000ms for confirm dialog to be processed
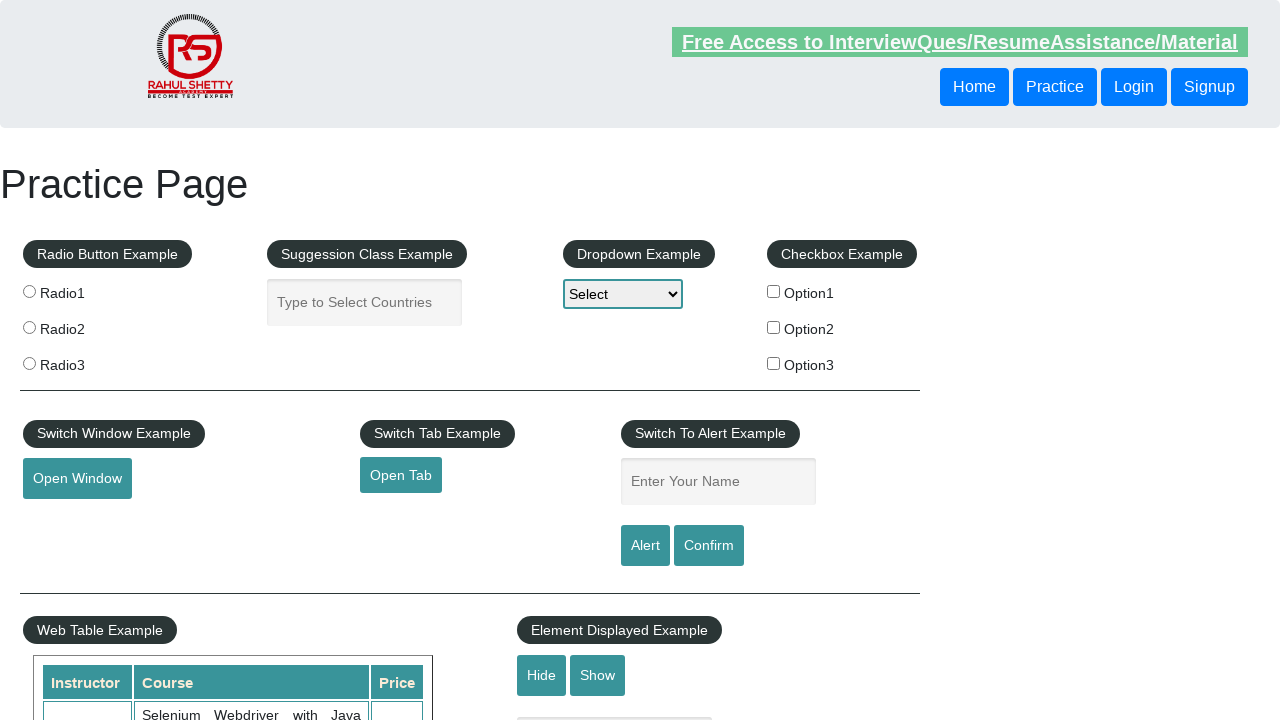

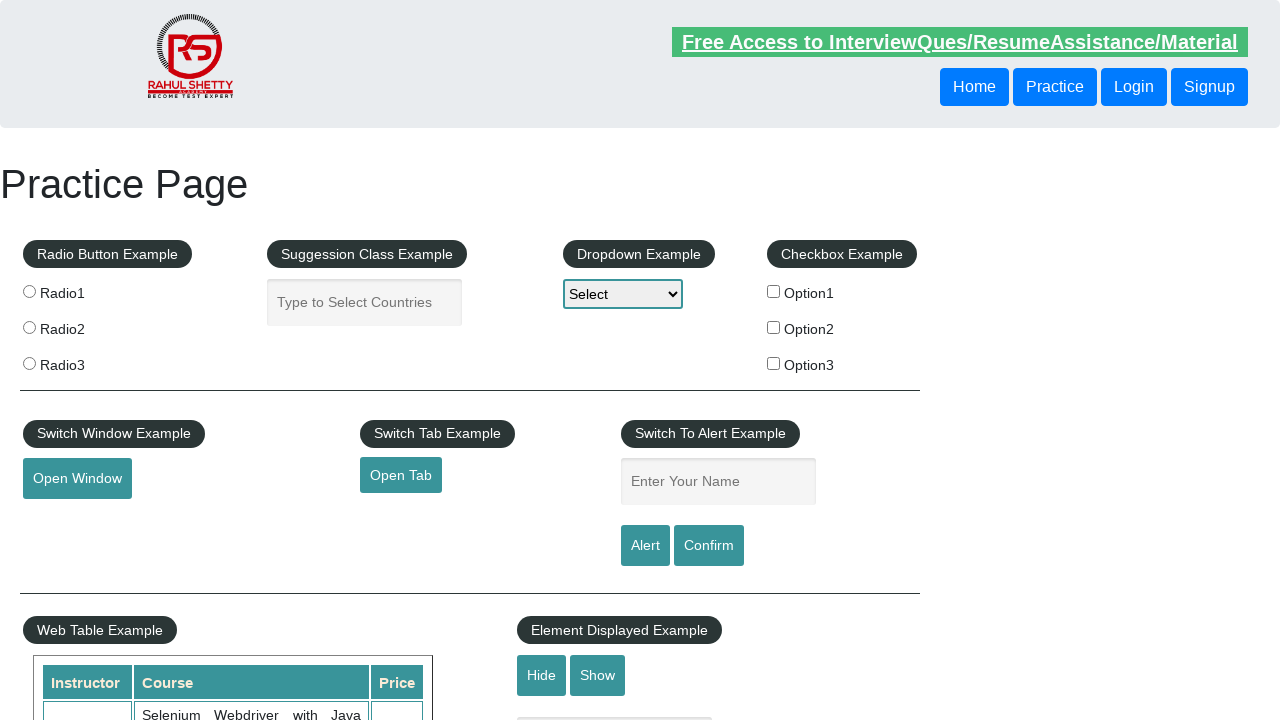